Tests file upload functionality by uploading a file and verifying the success message is displayed

Starting URL: https://the-internet.herokuapp.com/upload

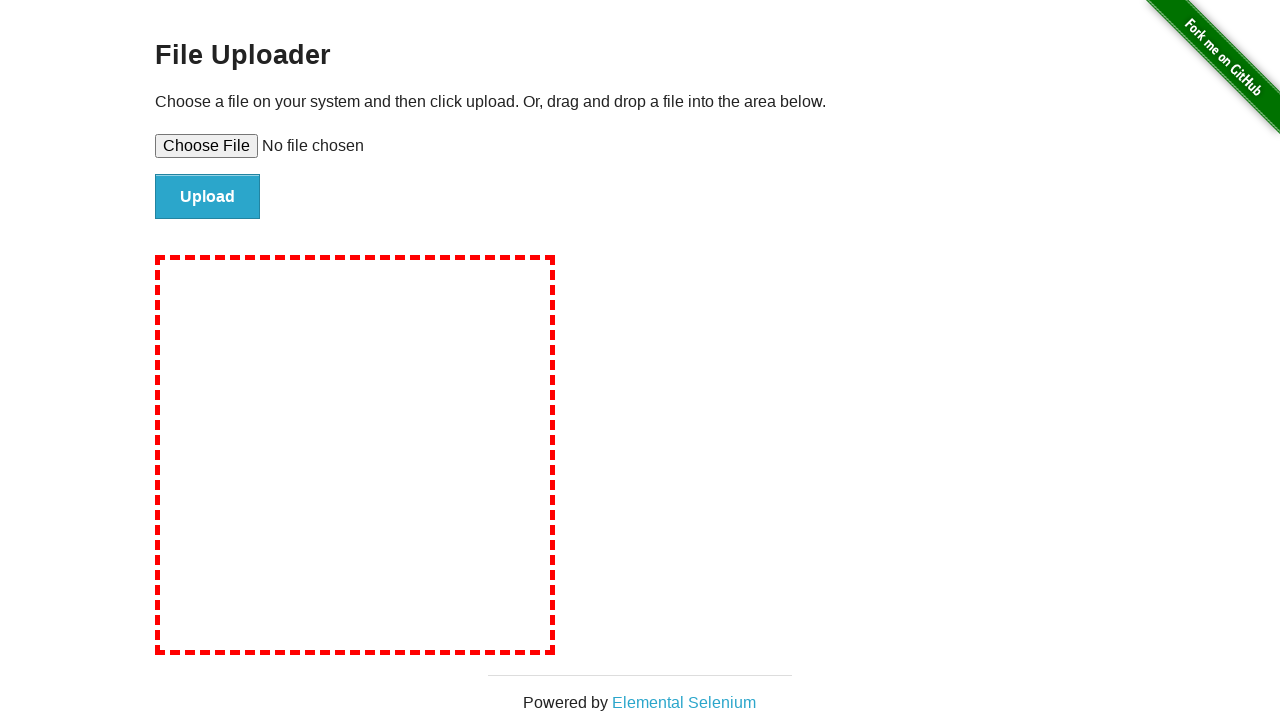

Created temporary test file for upload
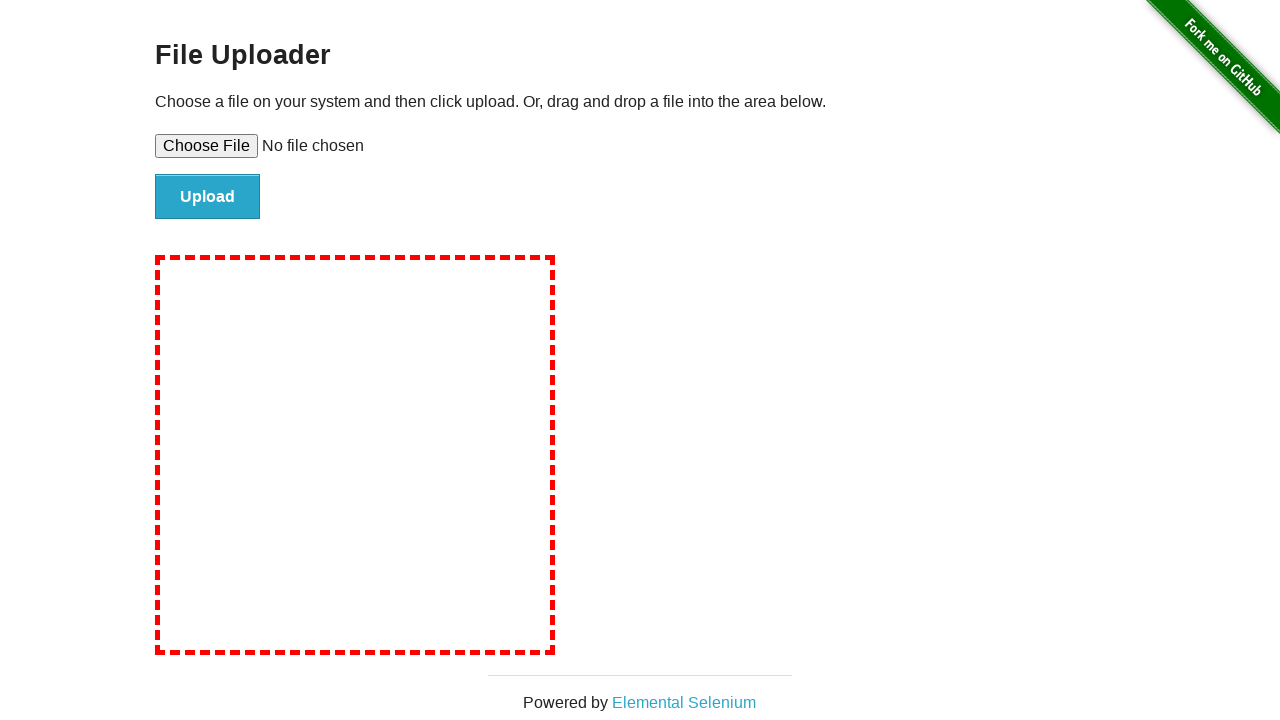

Set input file to upload temporary test file
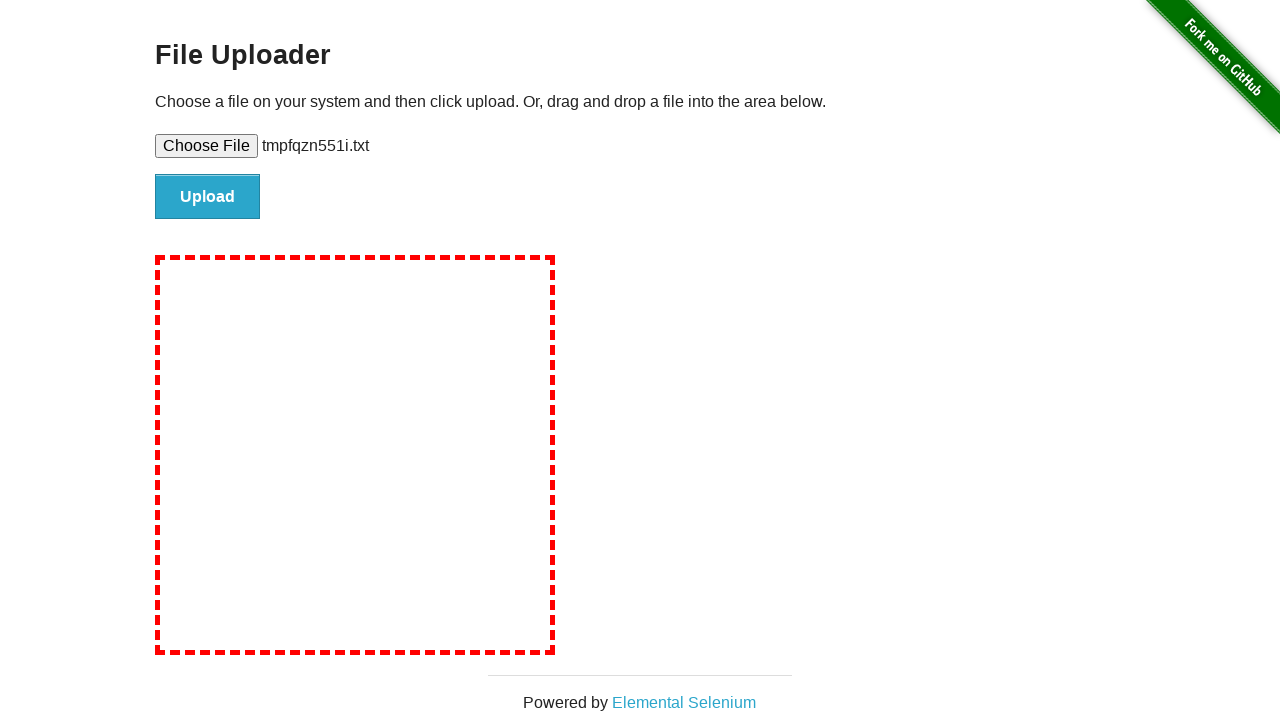

Clicked file submit button at (208, 197) on #file-submit
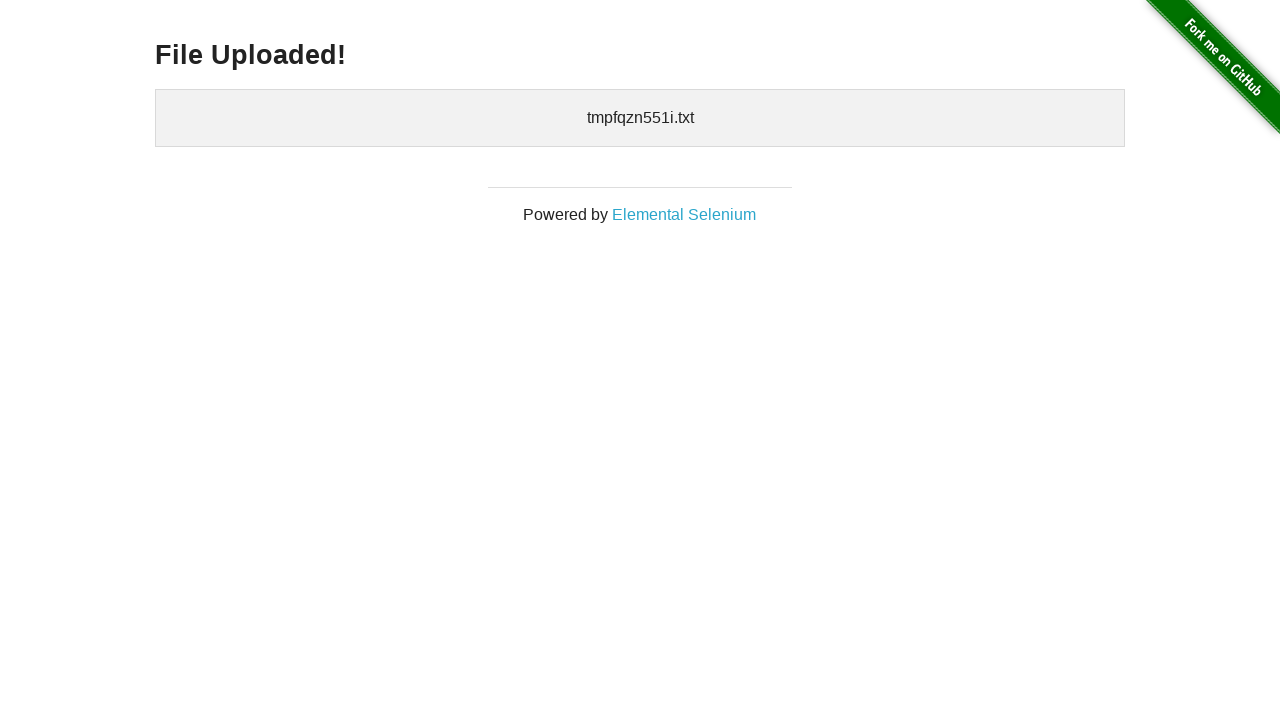

Upload success message appeared
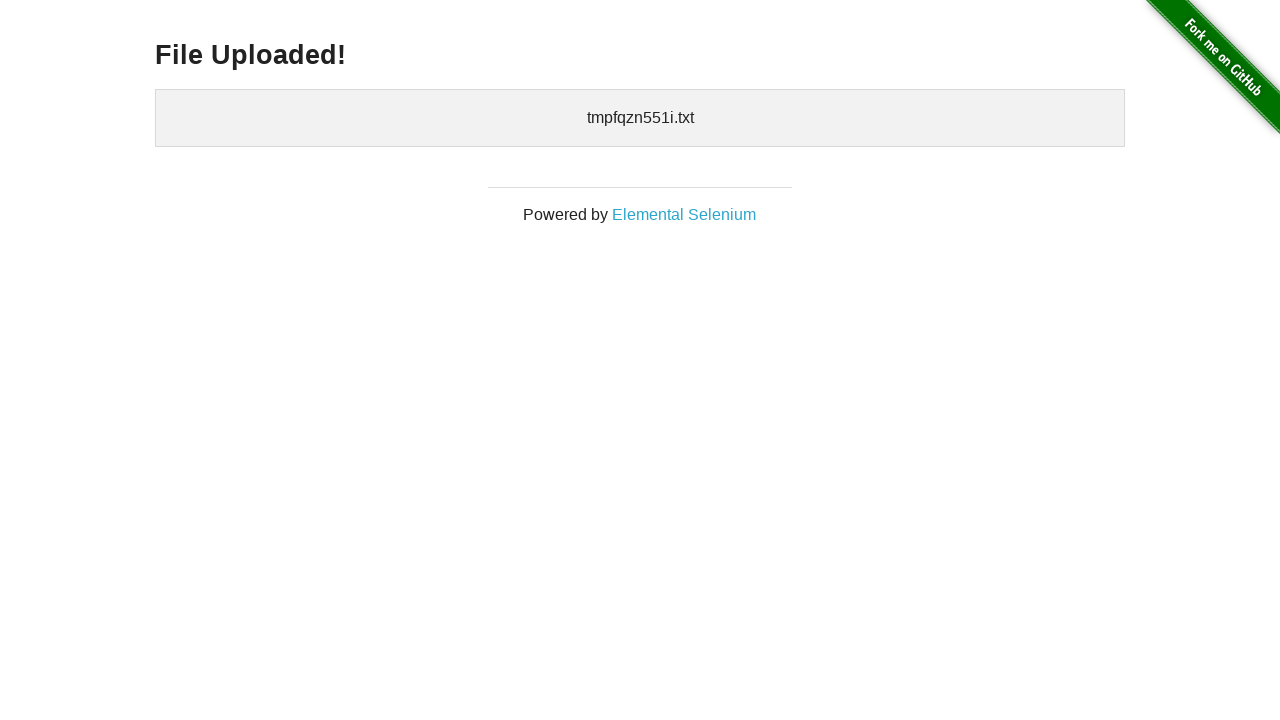

Located success message element
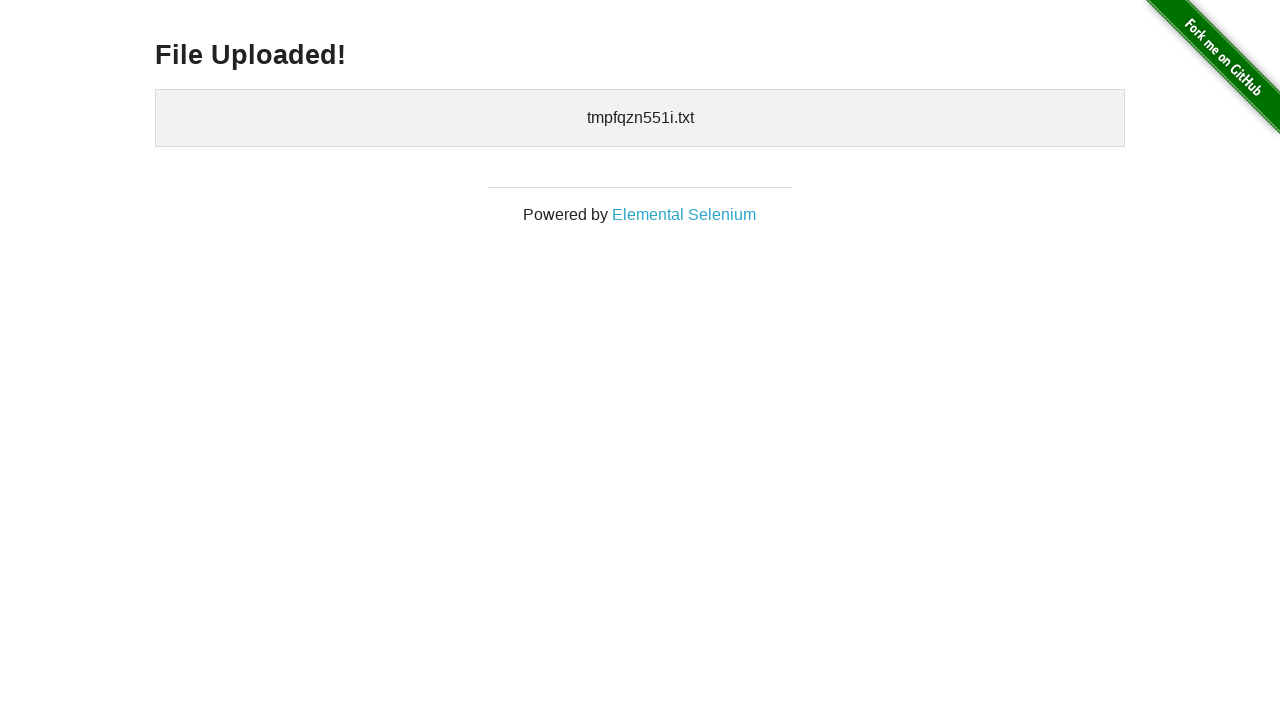

Verified 'File Uploaded!' message is displayed
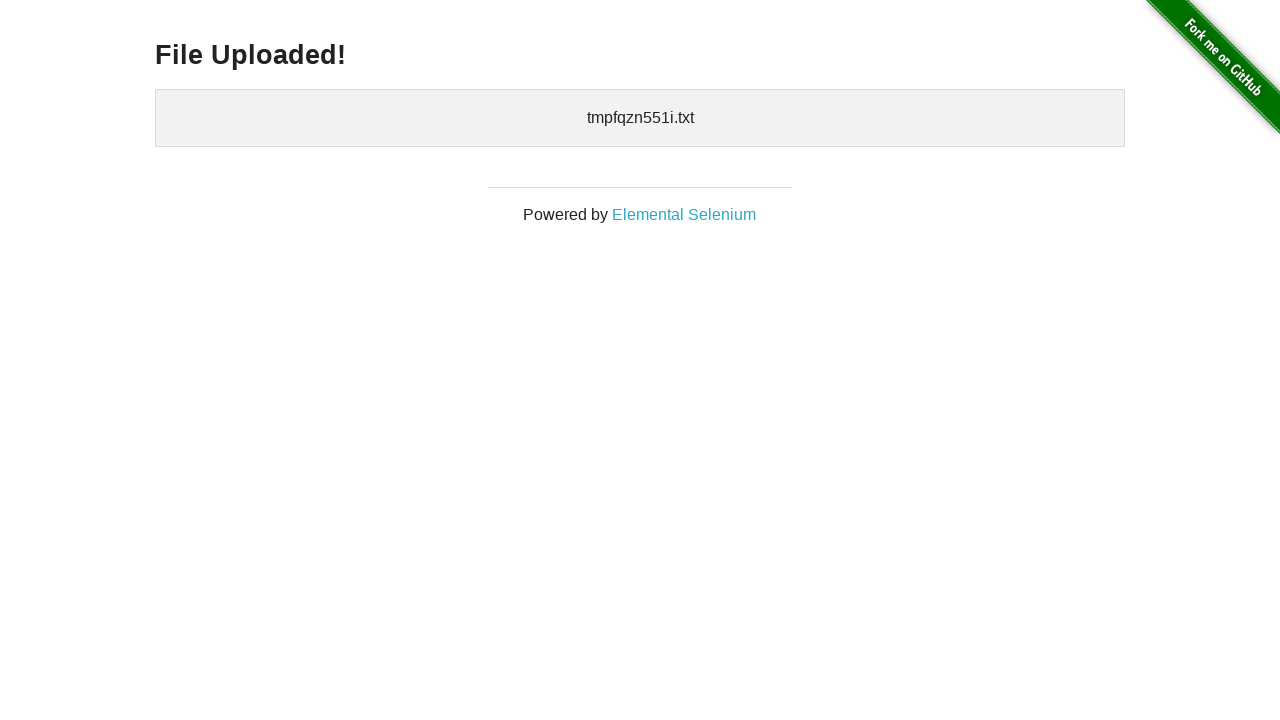

Cleaned up temporary test file
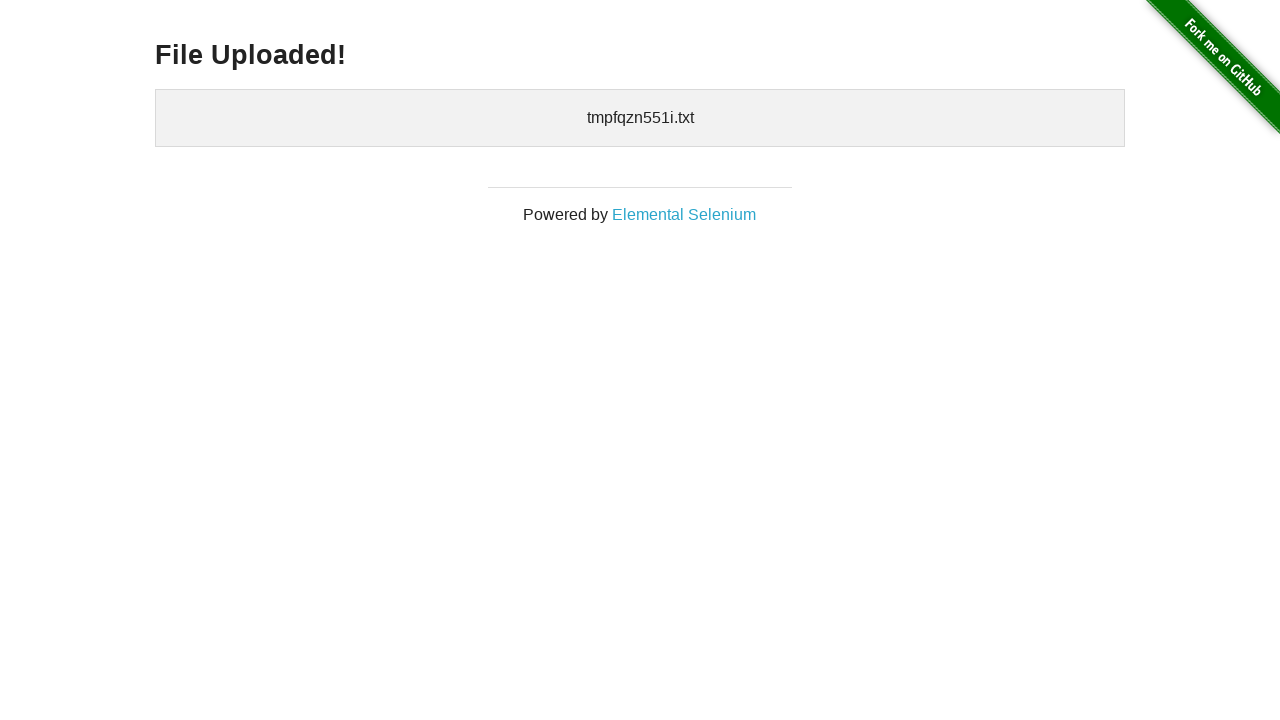

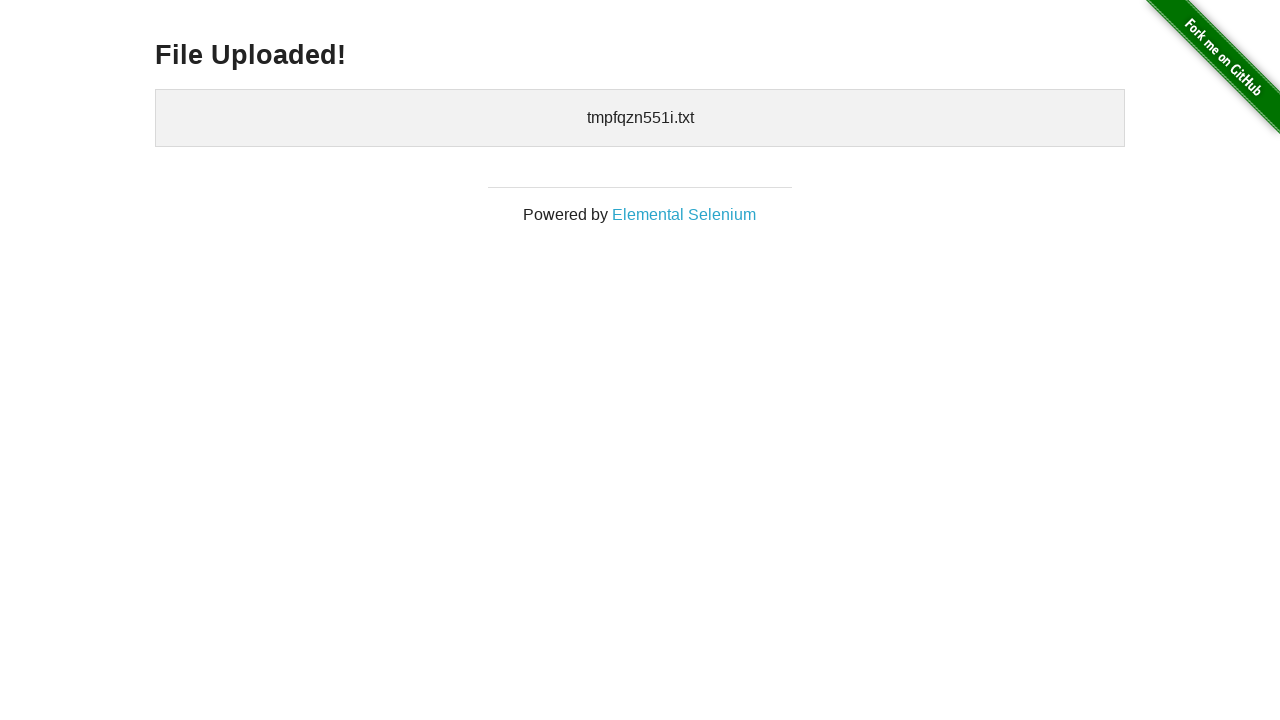